Tests double-click functionality by double-clicking a button and verifying the resulting text message

Starting URL: https://automationfc.github.io/basic-form/index.html

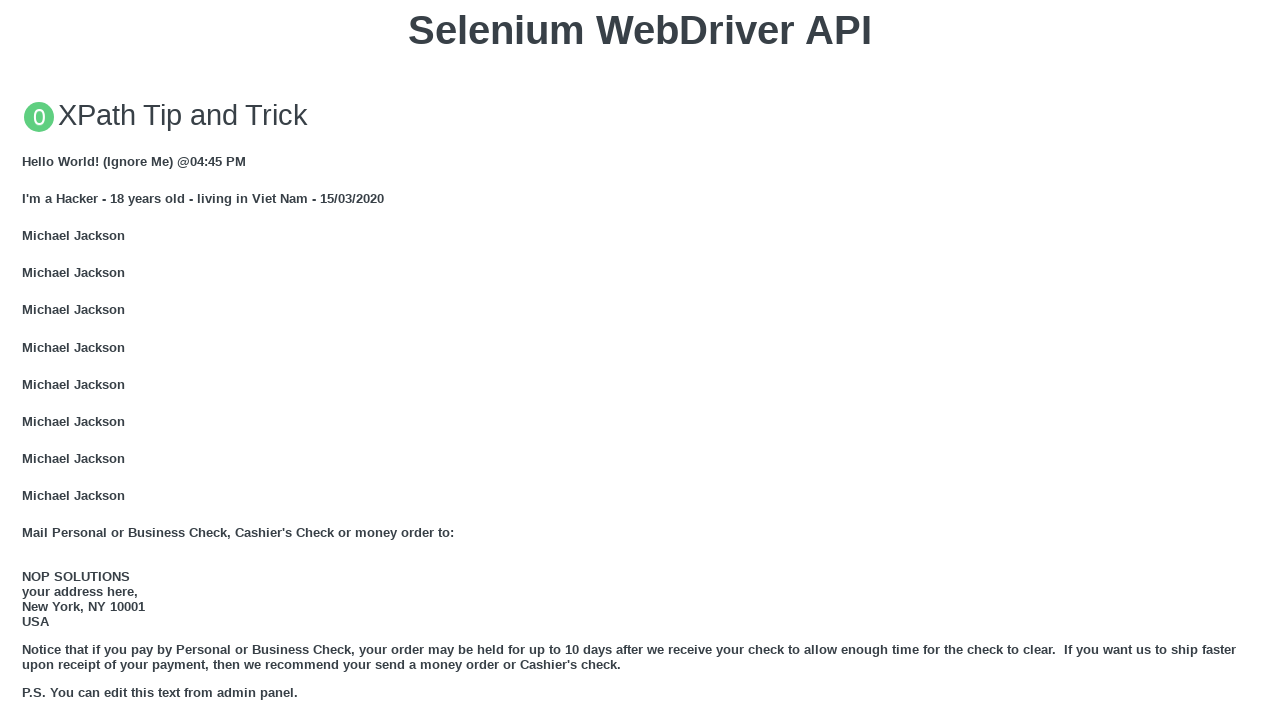

Double-clicked the 'Double click me' button at (640, 361) on xpath=//button[text()='Double click me']
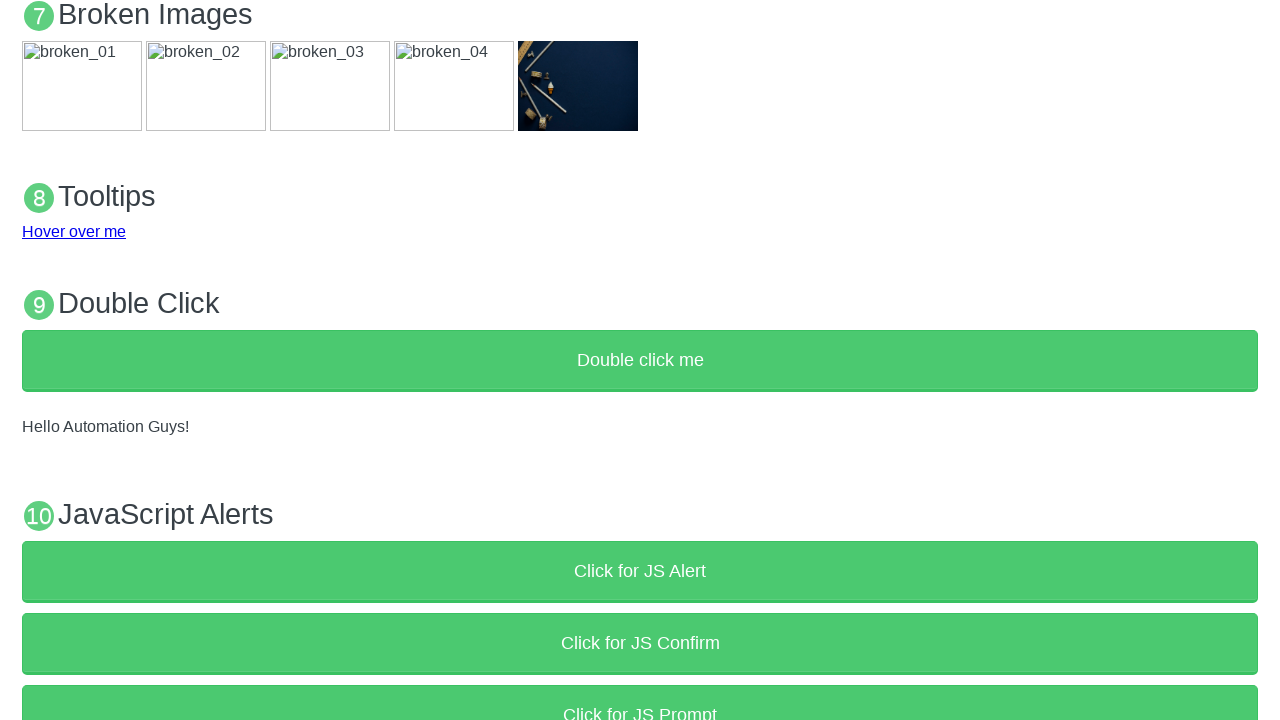

Verified result text message is displayed
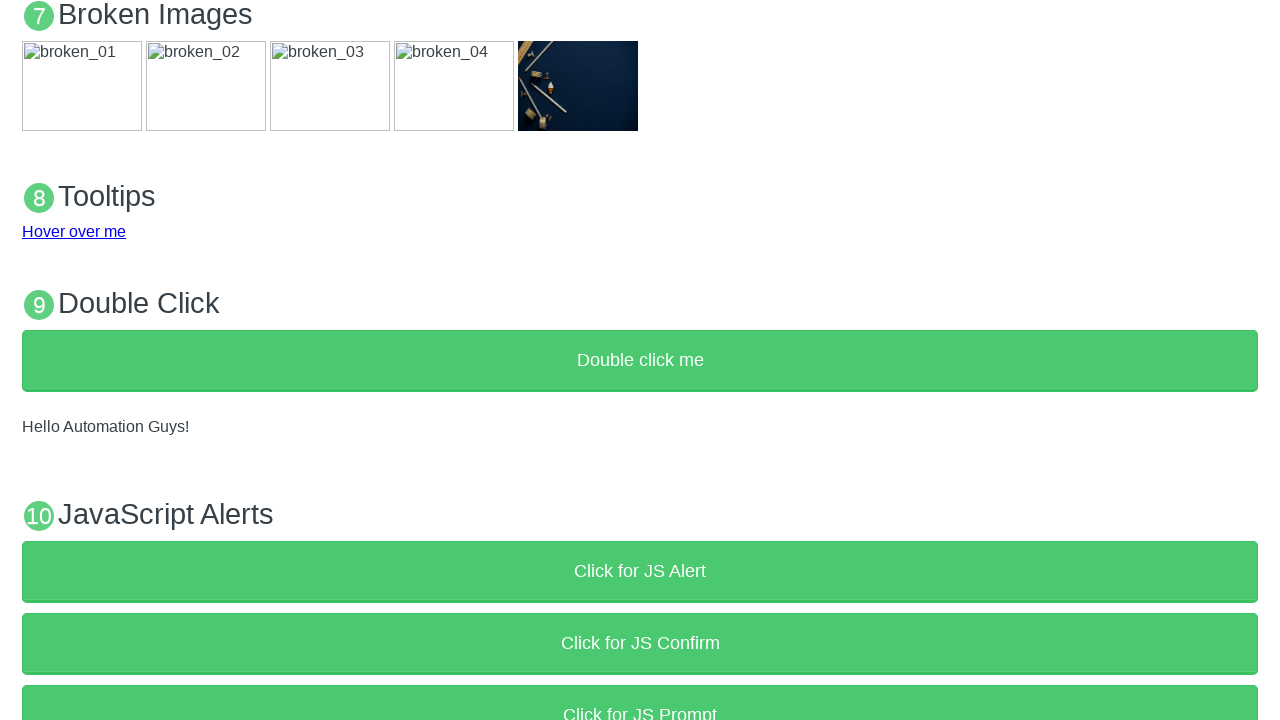

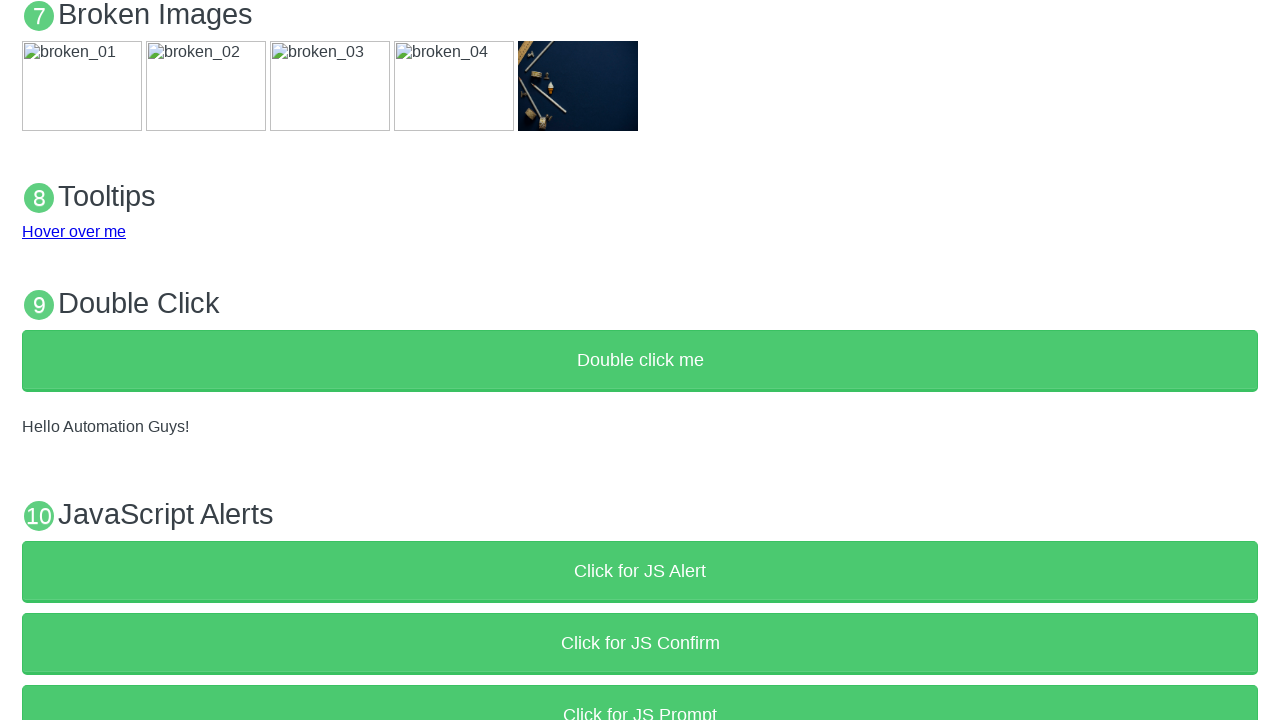